Tests the shopping cart functionality by adding a product to the cart, continuing shopping, then navigating to the cart page to verify the product was added successfully.

Starting URL: https://automationexercise.com/

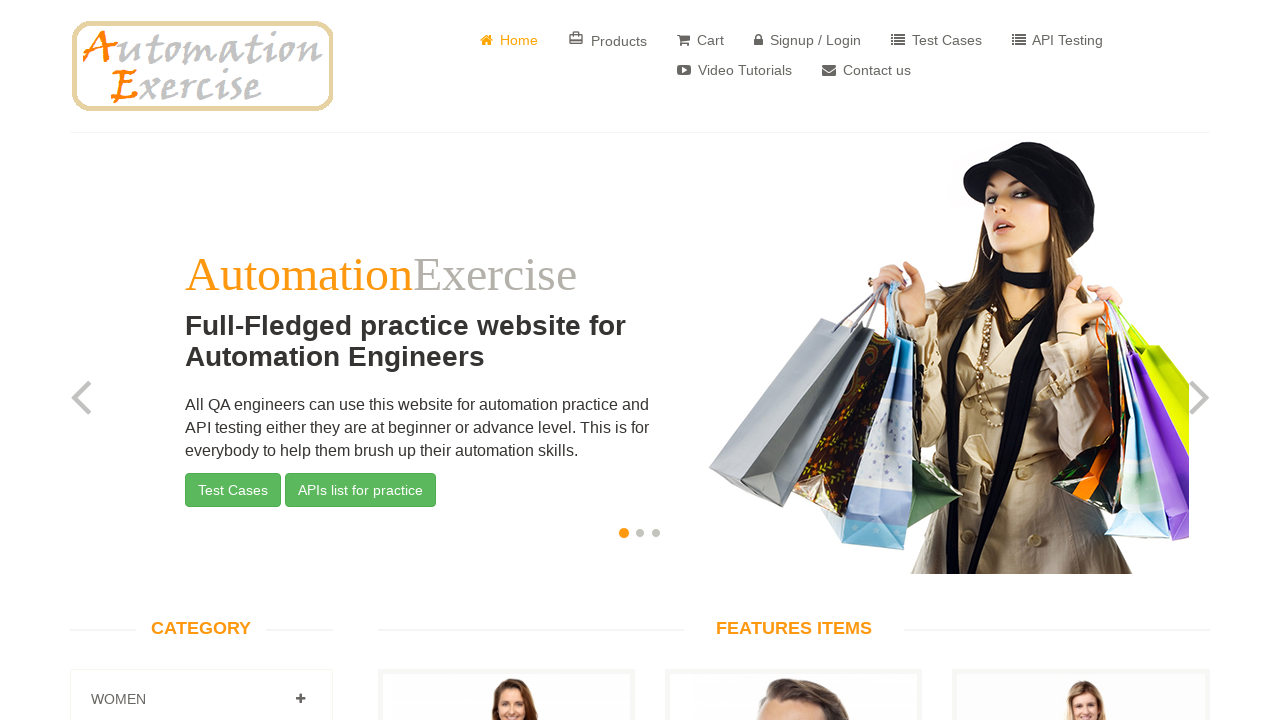

Clicked 'Add to cart' button for first product at (506, 361) on text=Add to cart
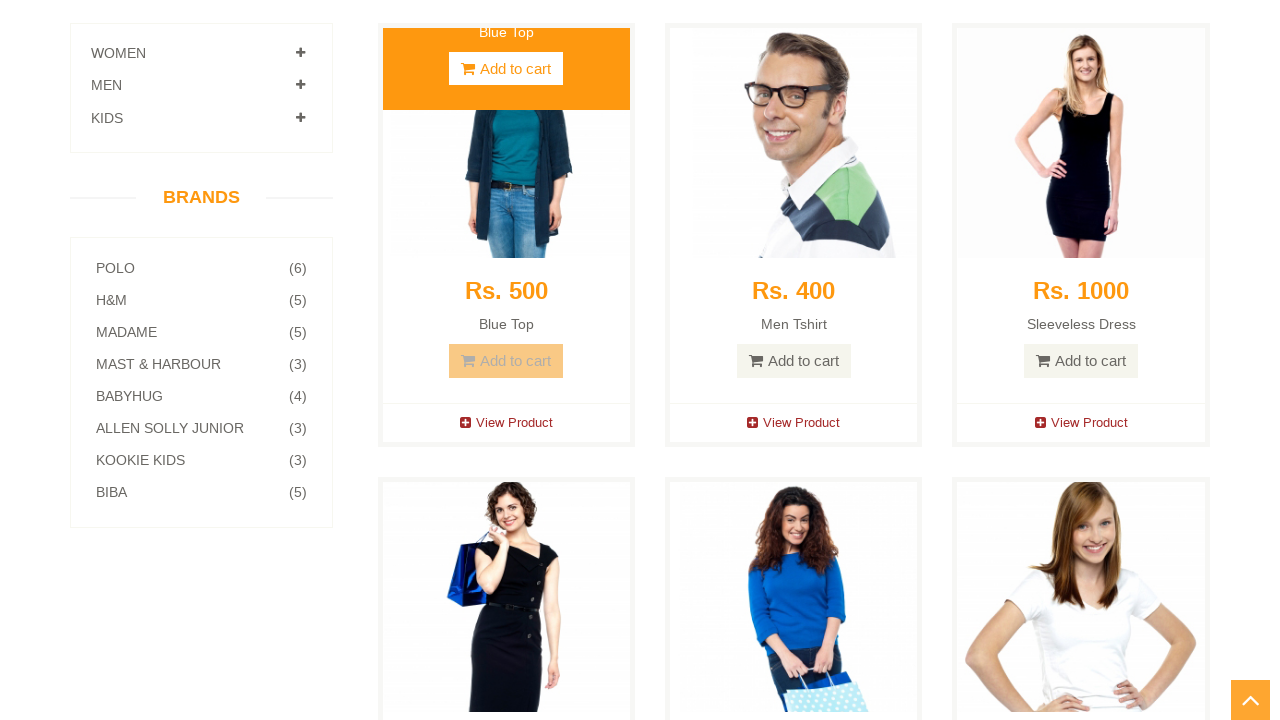

Item added to cart confirmation appeared
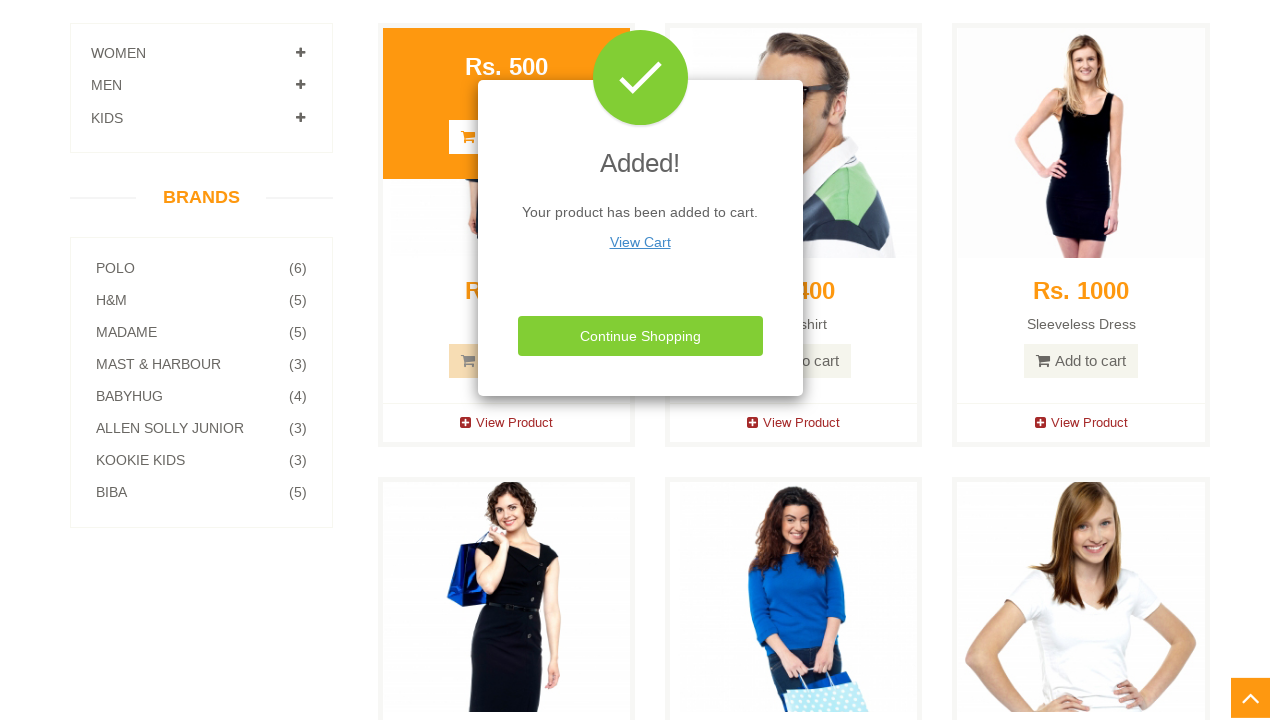

Clicked 'Continue Shopping' button to dismiss modal at (640, 336) on text=Continue Shopping
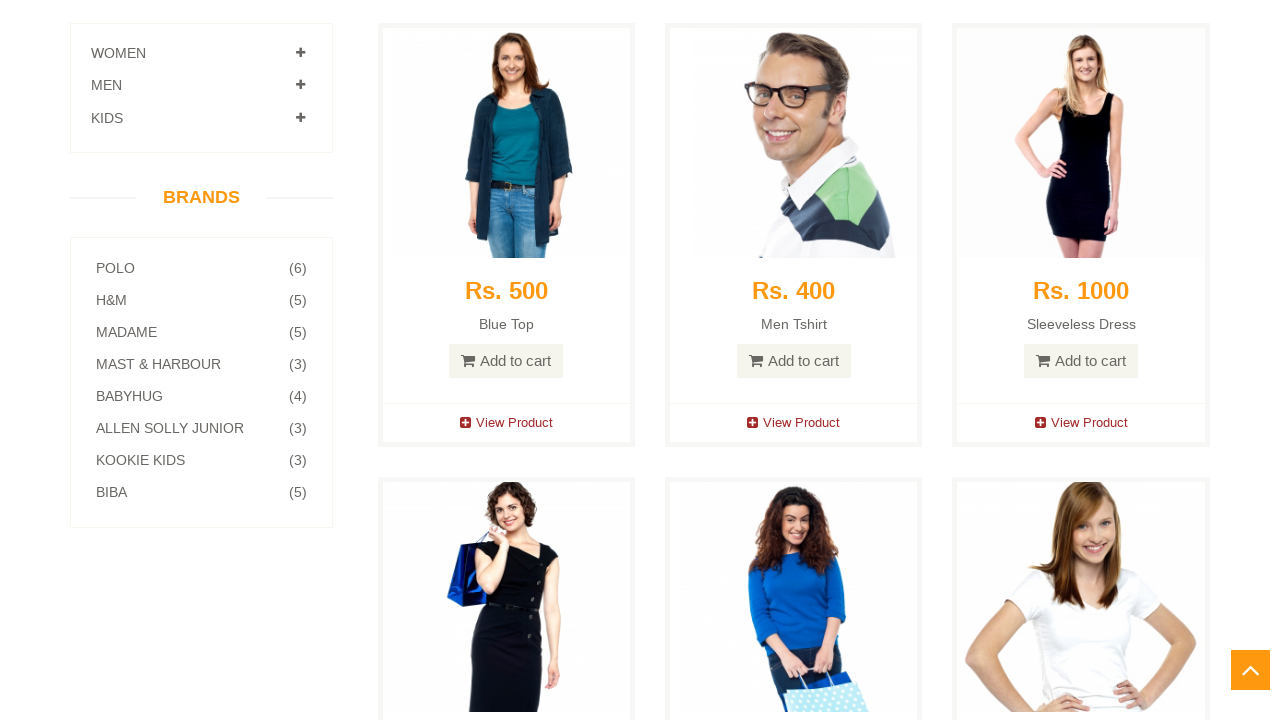

Clicked link to navigate to cart page at (700, 40) on a[href="/view_cart"]
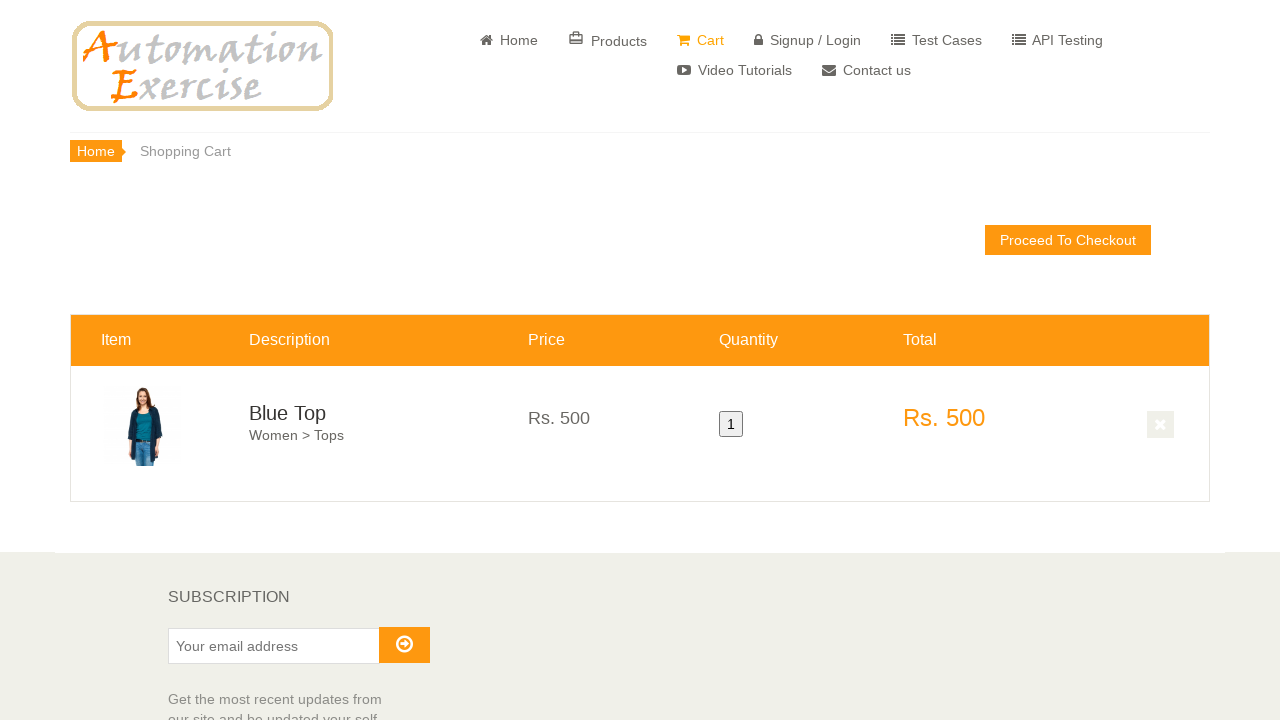

Product successfully verified in cart
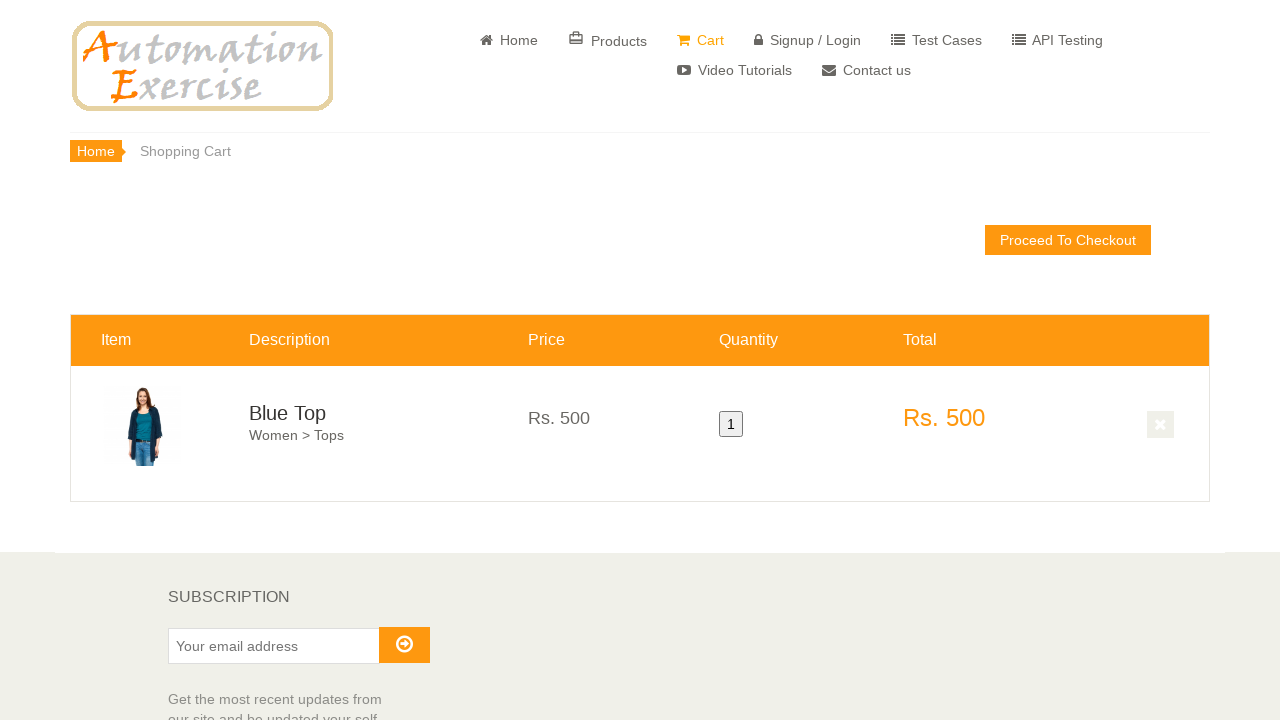

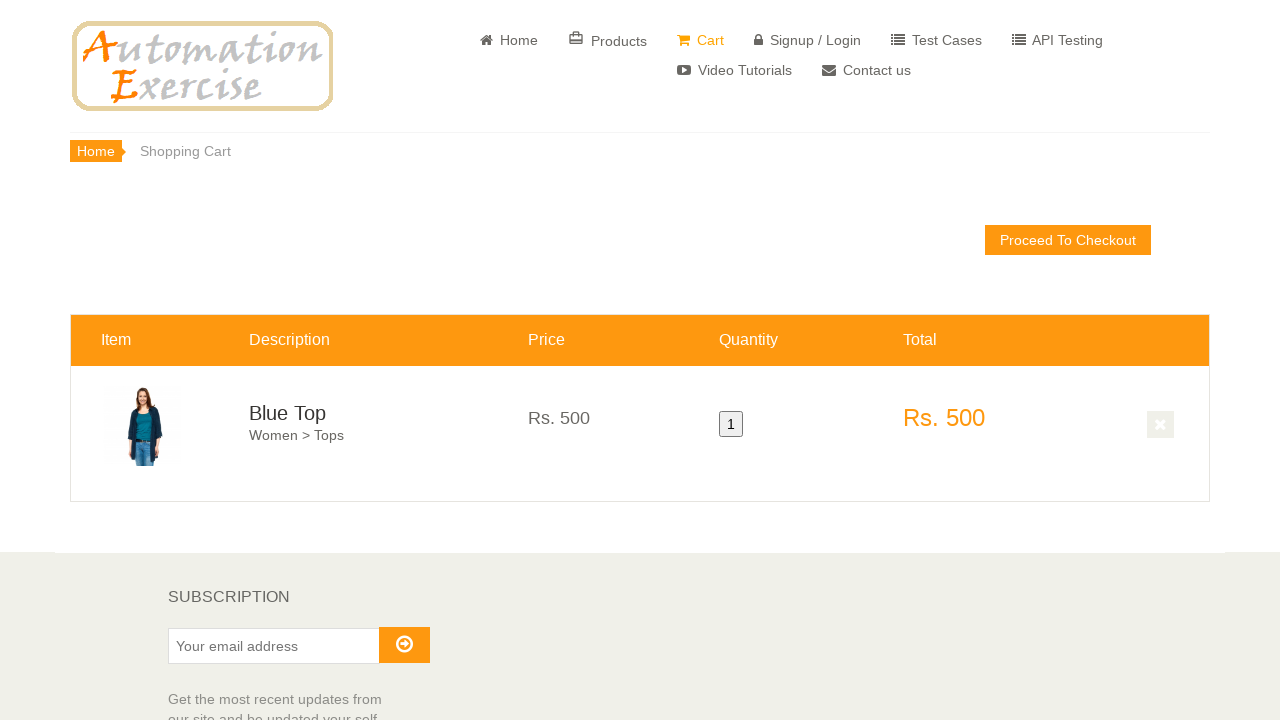